Tests filtering to display only active (incomplete) items

Starting URL: https://demo.playwright.dev/todomvc

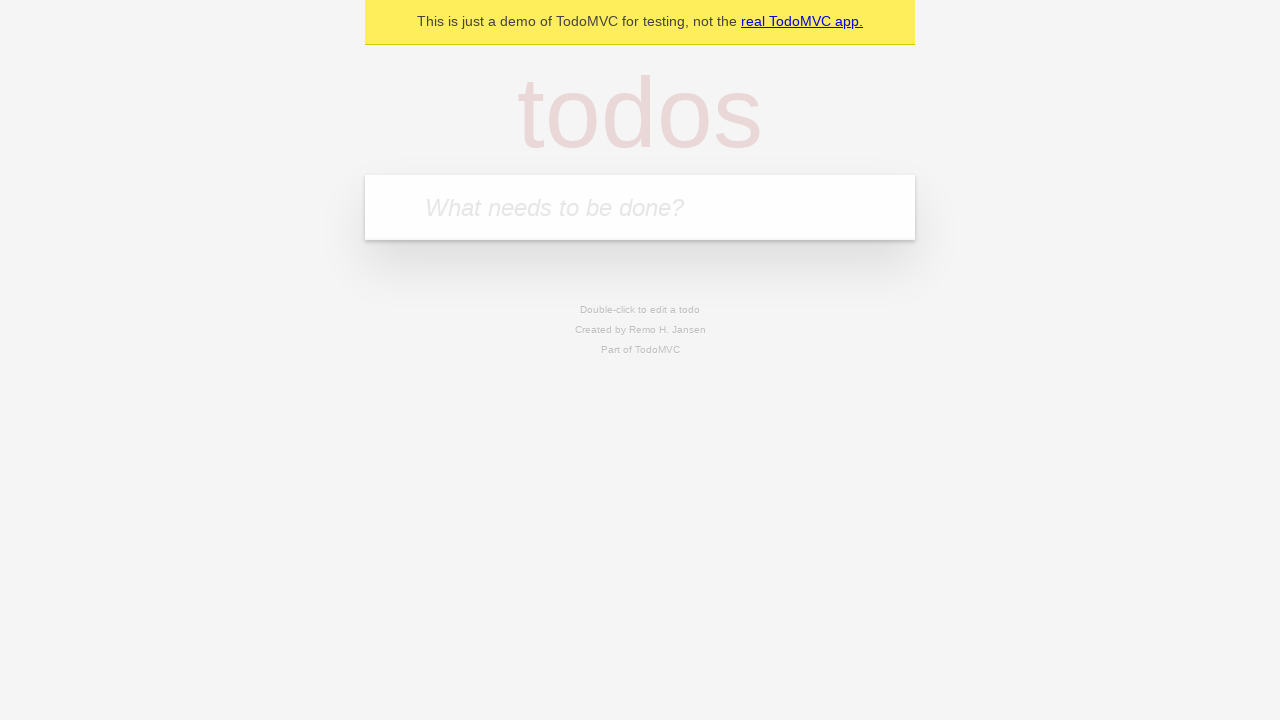

Filled first todo item 'buy some cheese' on internal:attr=[placeholder="What needs to be done?"i]
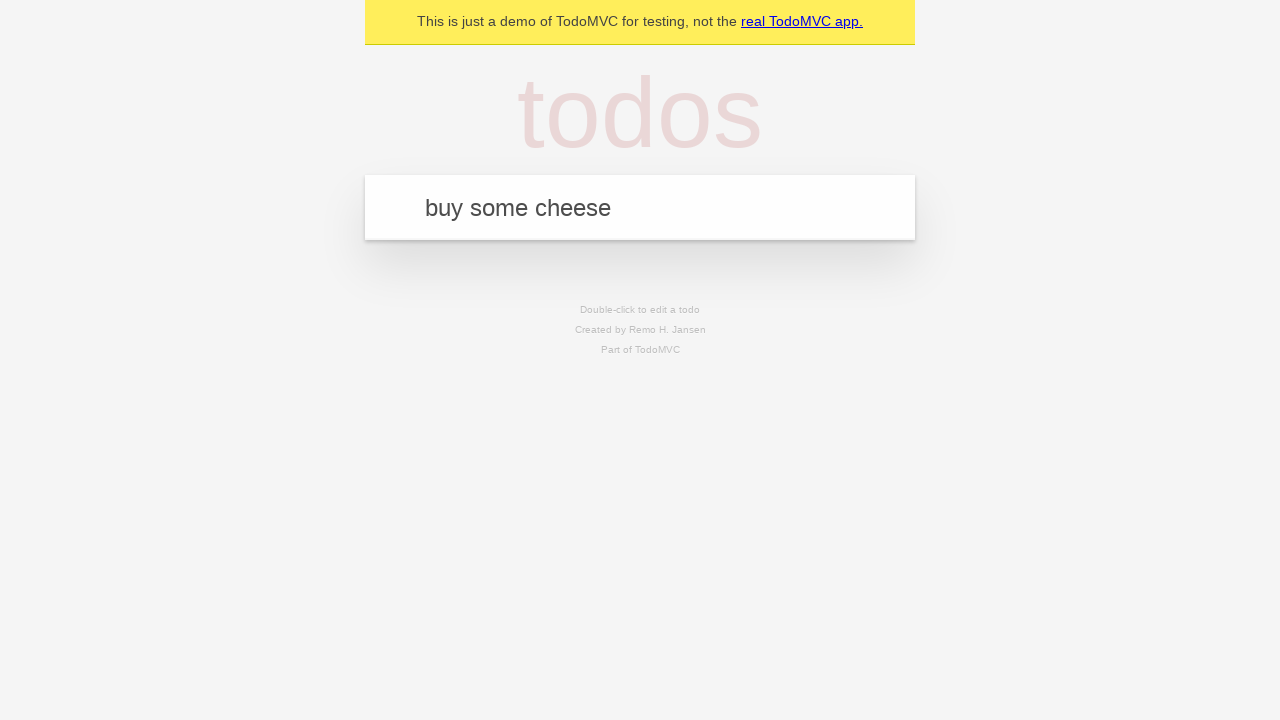

Pressed Enter to add first todo on internal:attr=[placeholder="What needs to be done?"i]
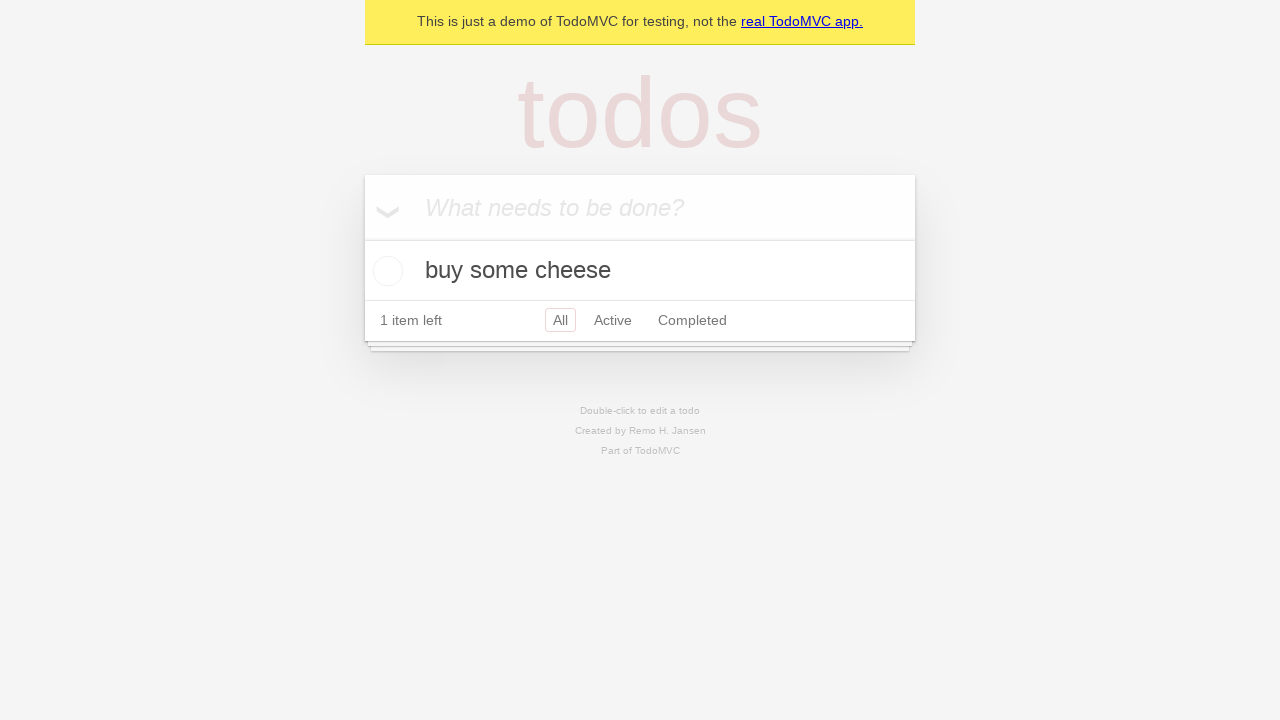

Filled second todo item 'feed the cat' on internal:attr=[placeholder="What needs to be done?"i]
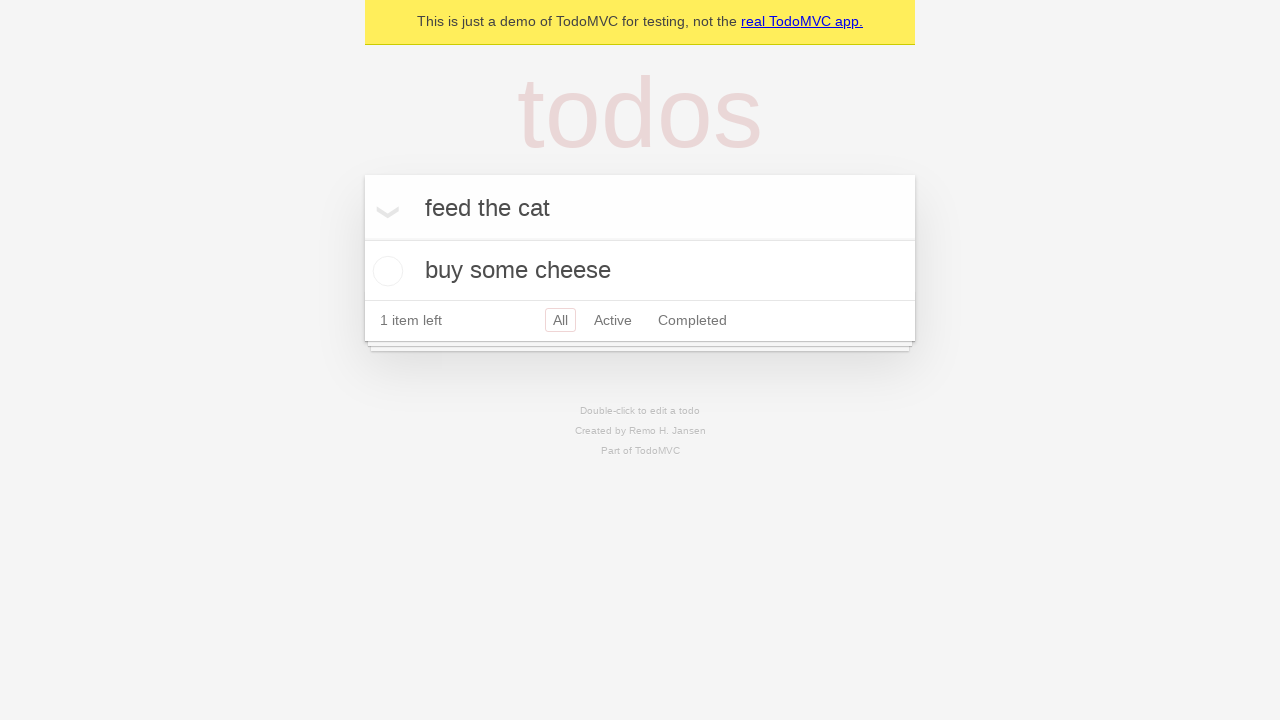

Pressed Enter to add second todo on internal:attr=[placeholder="What needs to be done?"i]
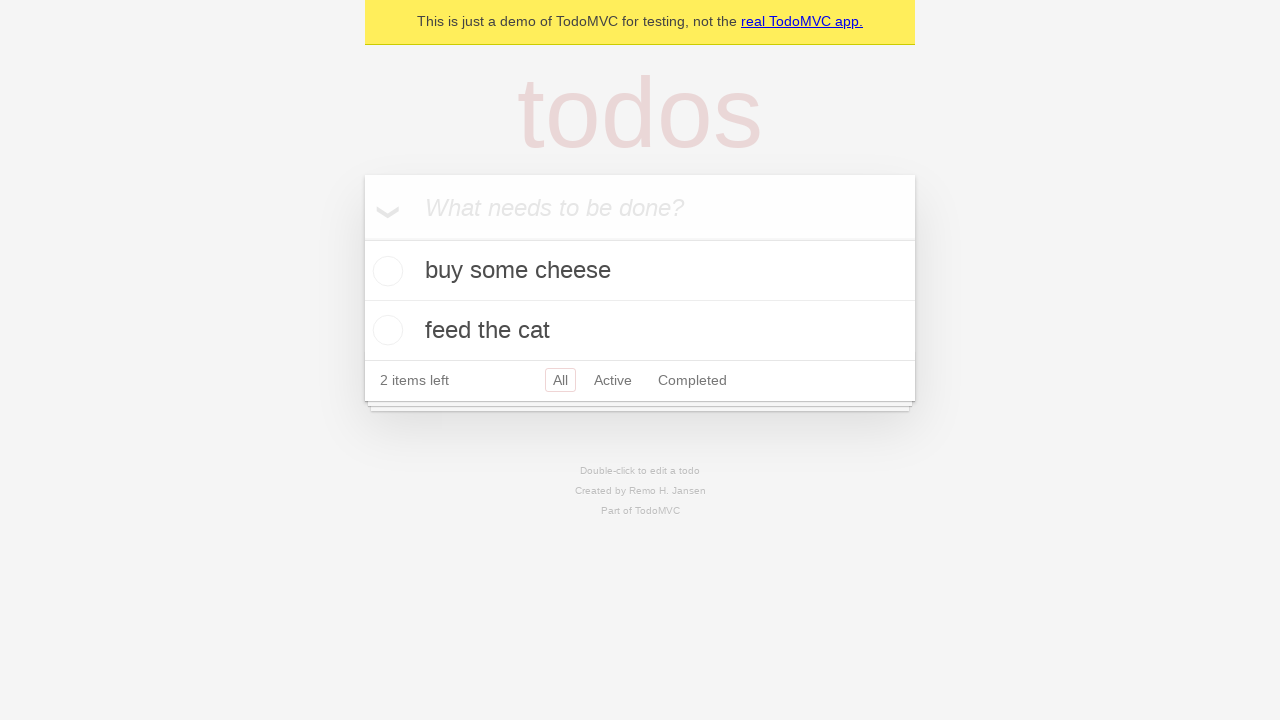

Filled third todo item 'book a doctors appointment' on internal:attr=[placeholder="What needs to be done?"i]
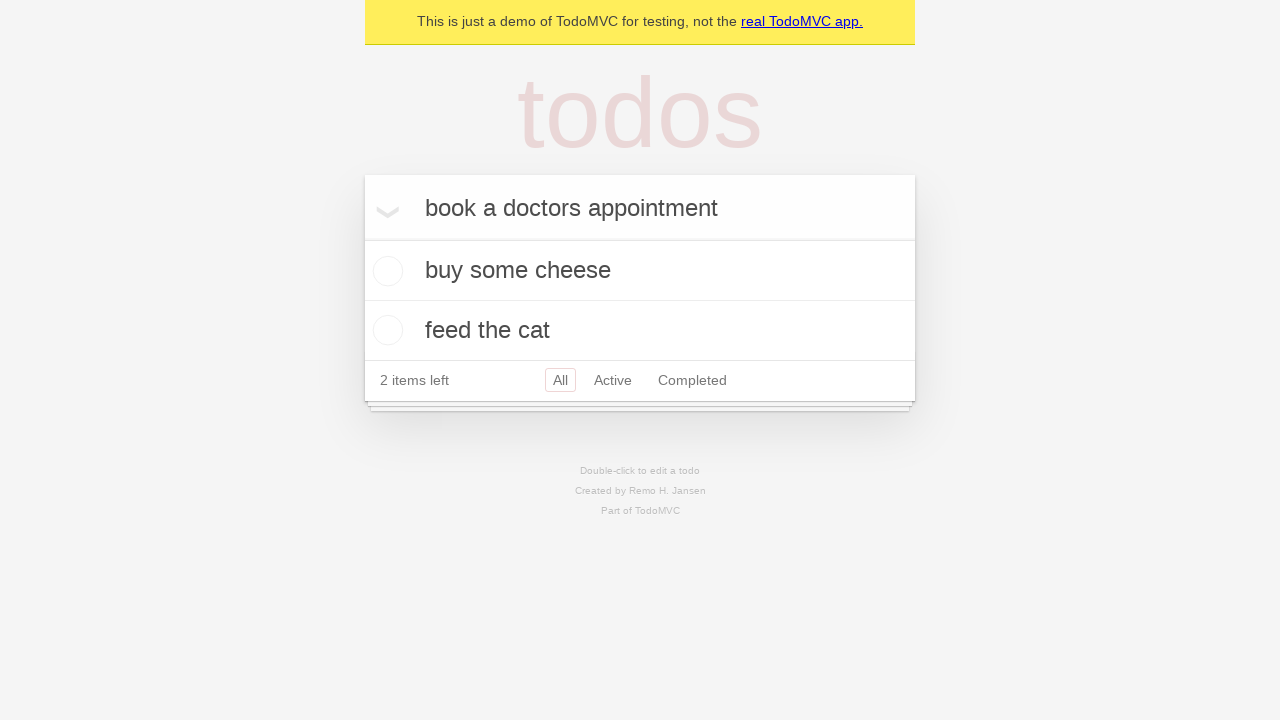

Pressed Enter to add third todo on internal:attr=[placeholder="What needs to be done?"i]
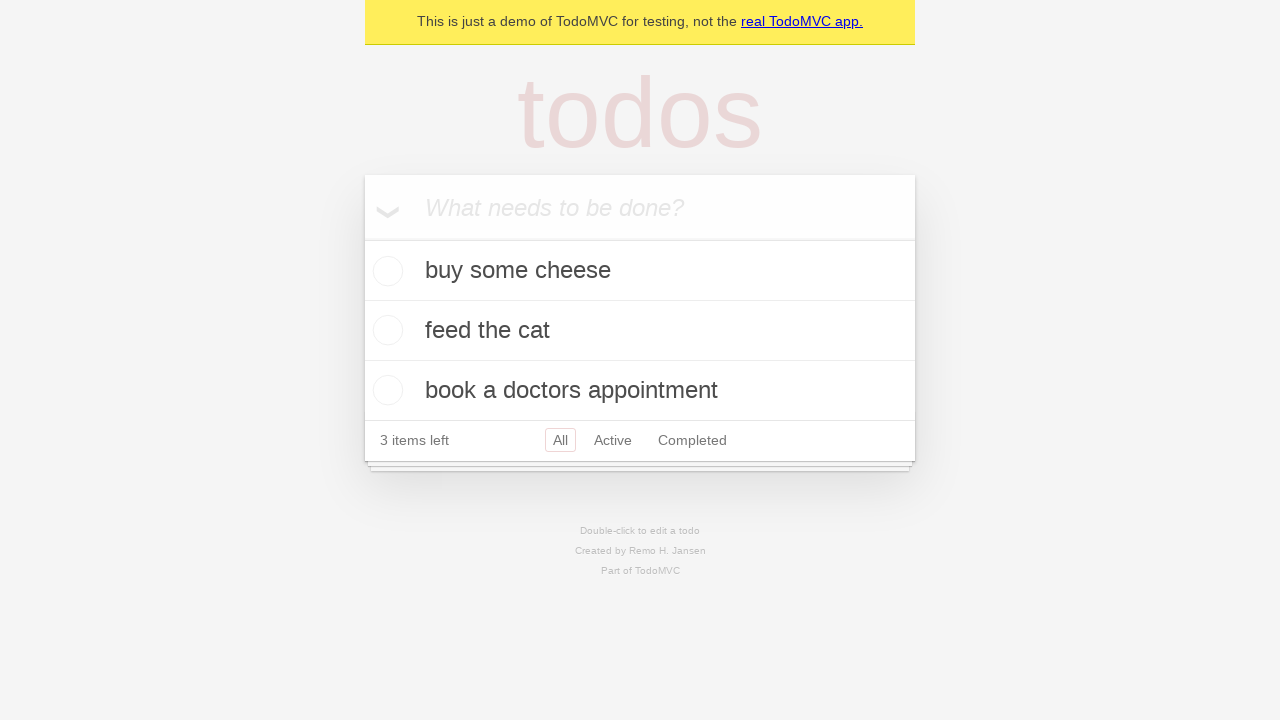

Checked second todo item to mark it complete at (385, 330) on internal:testid=[data-testid="todo-item"s] >> nth=1 >> internal:role=checkbox
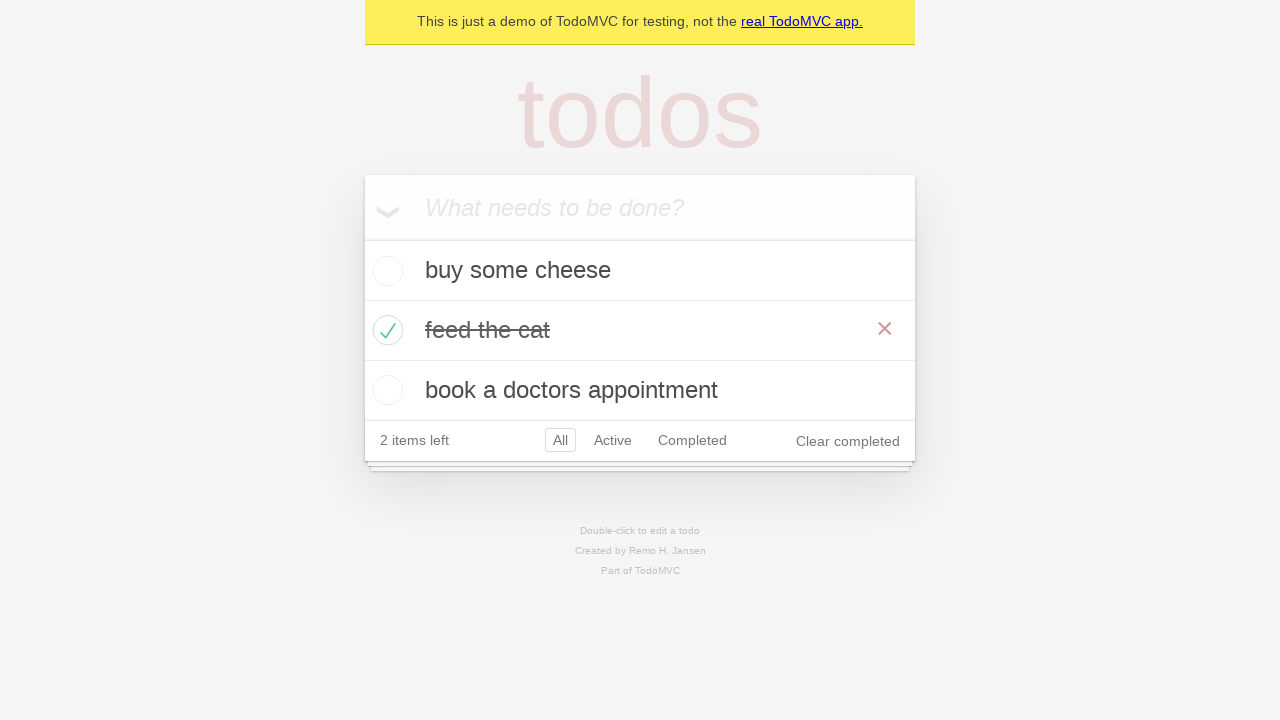

Clicked Active filter to display only incomplete items at (613, 440) on internal:role=link[name="Active"i]
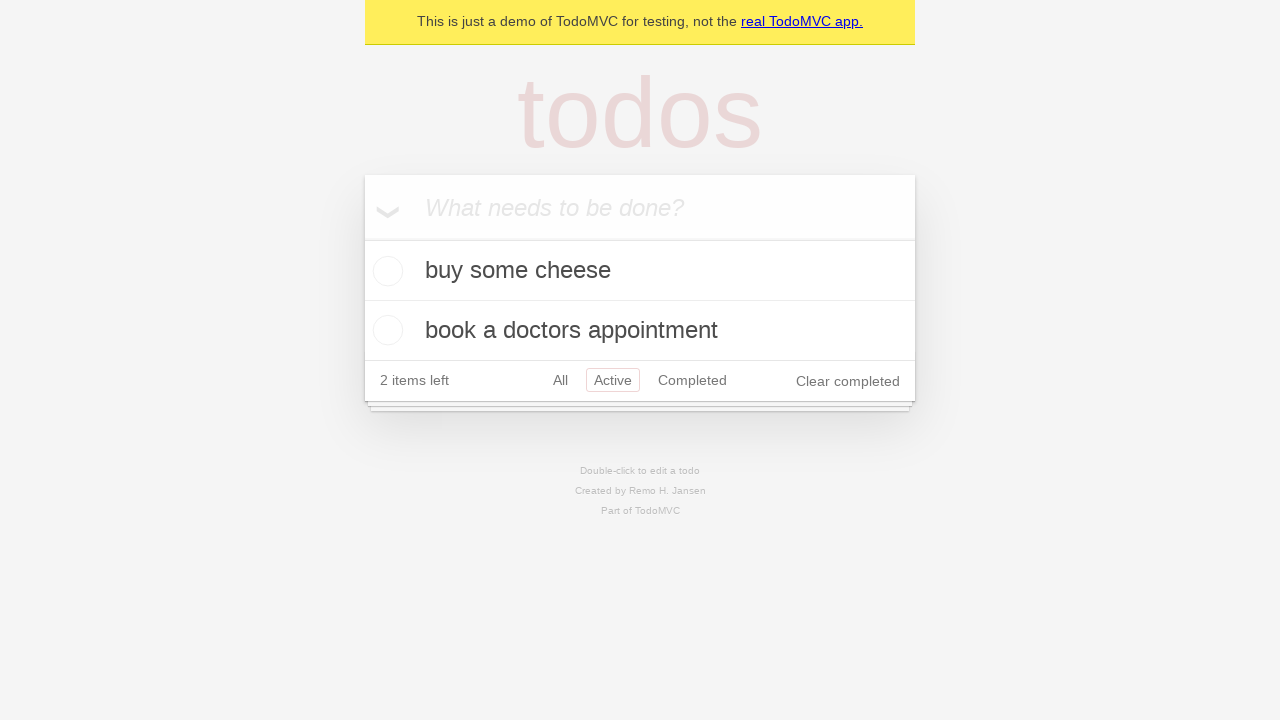

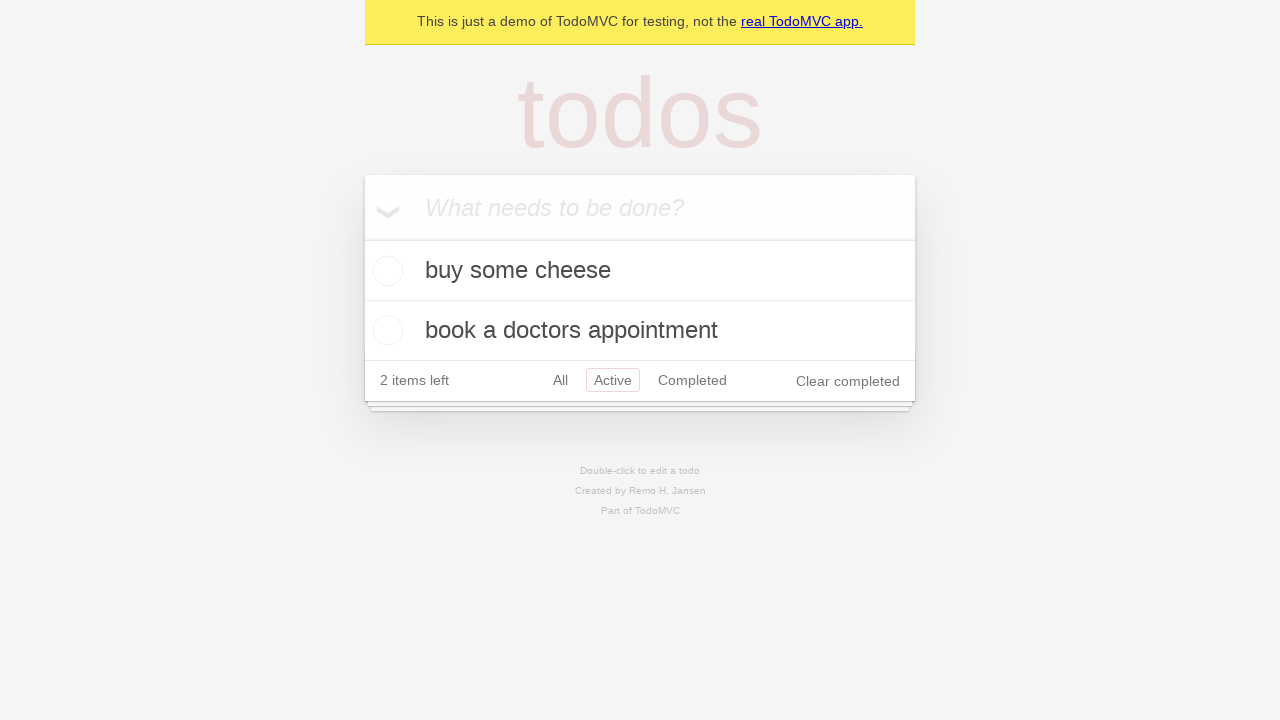